Tests jQuery UI website by navigating to the Autocomplete demo via sidebar, switching to the demo iframe, entering text in the autocomplete input field, then navigating to another section in the sidebar.

Starting URL: https://jqueryui.com/

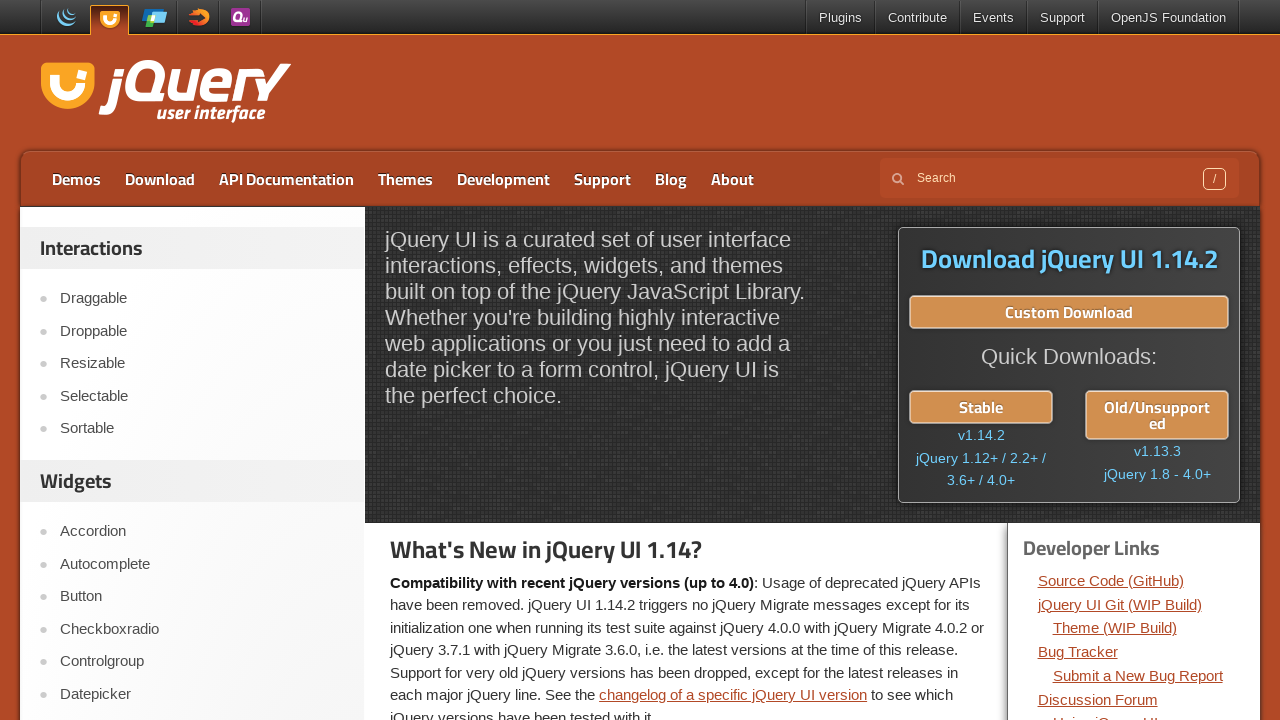

Clicked on Autocomplete link in sidebar at (202, 564) on xpath=//*[@id='sidebar']/aside[2]/ul/li[2]/a
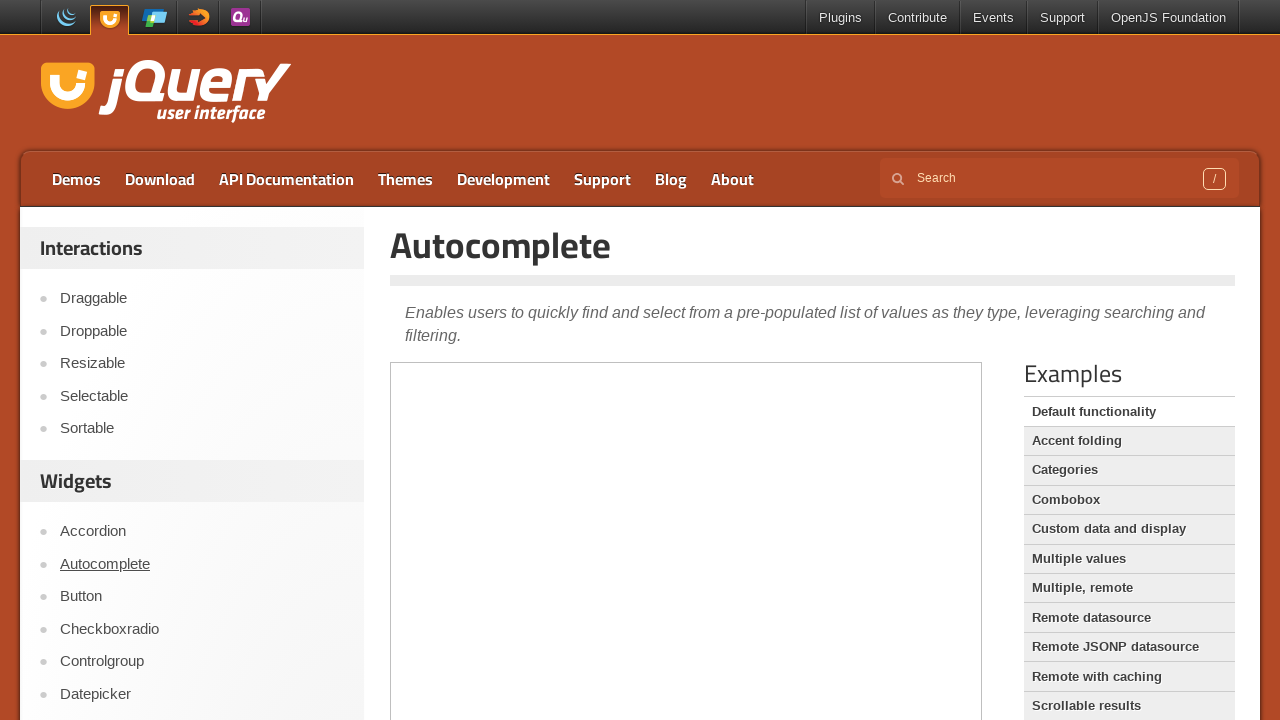

Located demo iframe
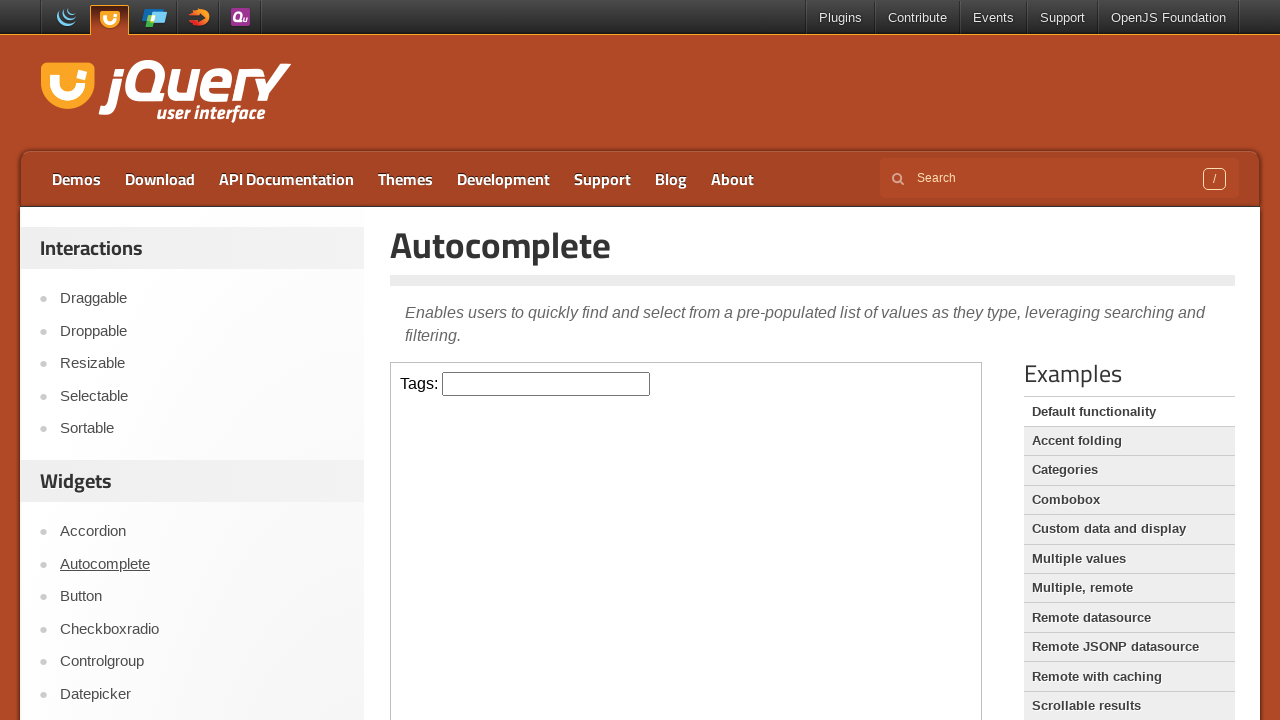

Entered 'kishor' in autocomplete input field on .demo-frame >> internal:control=enter-frame >> #tags
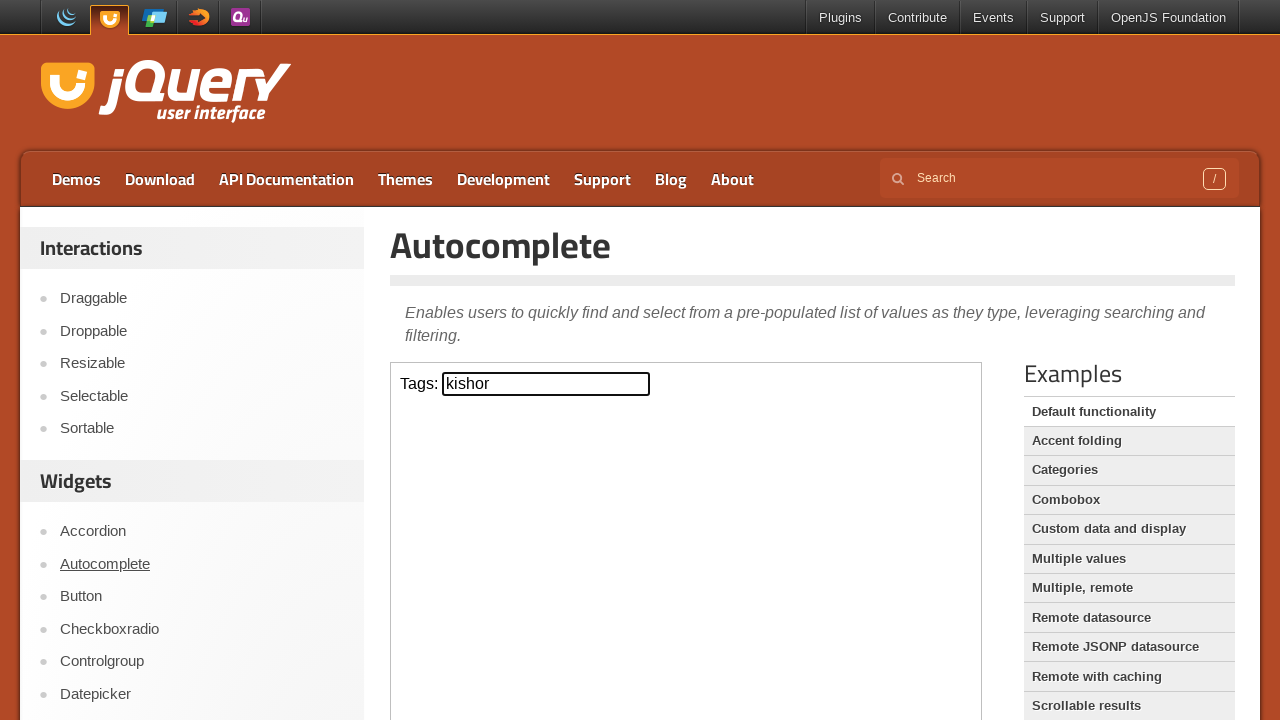

Clicked on sidebar link in first section at (202, 331) on xpath=//*[@id='sidebar']/aside[1]/ul/li[2]/a
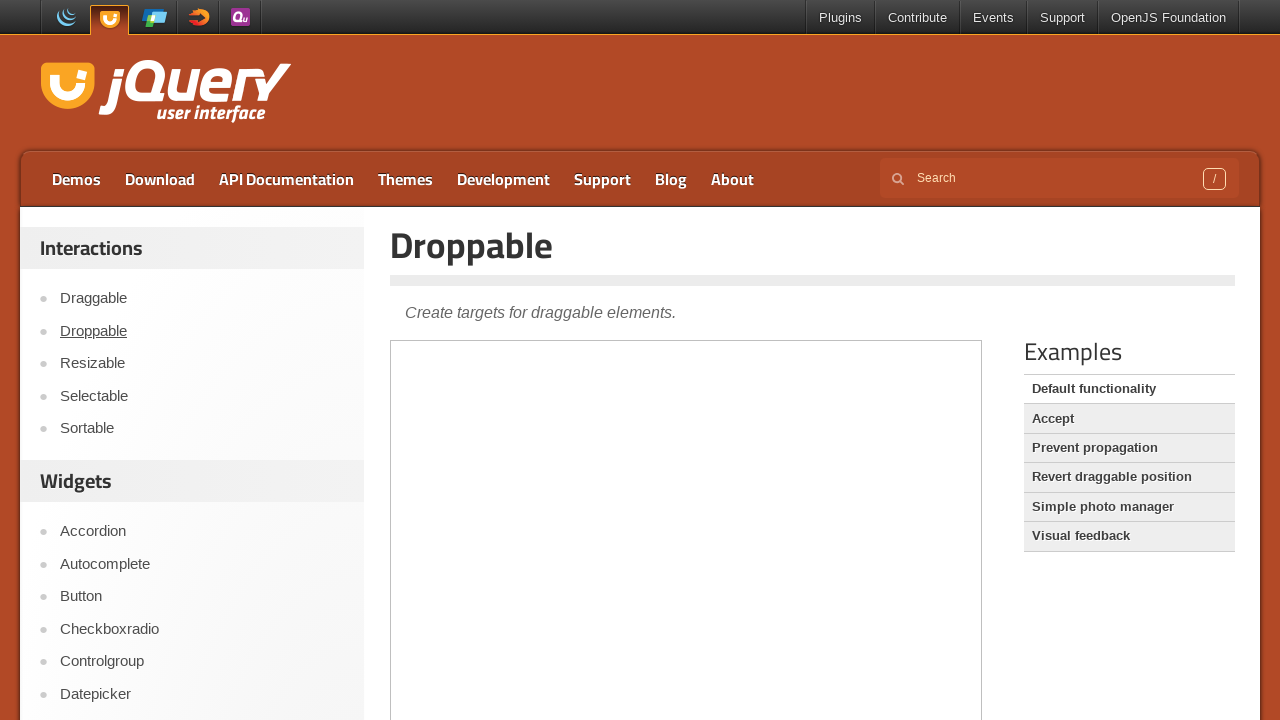

Navigation completed and network idle
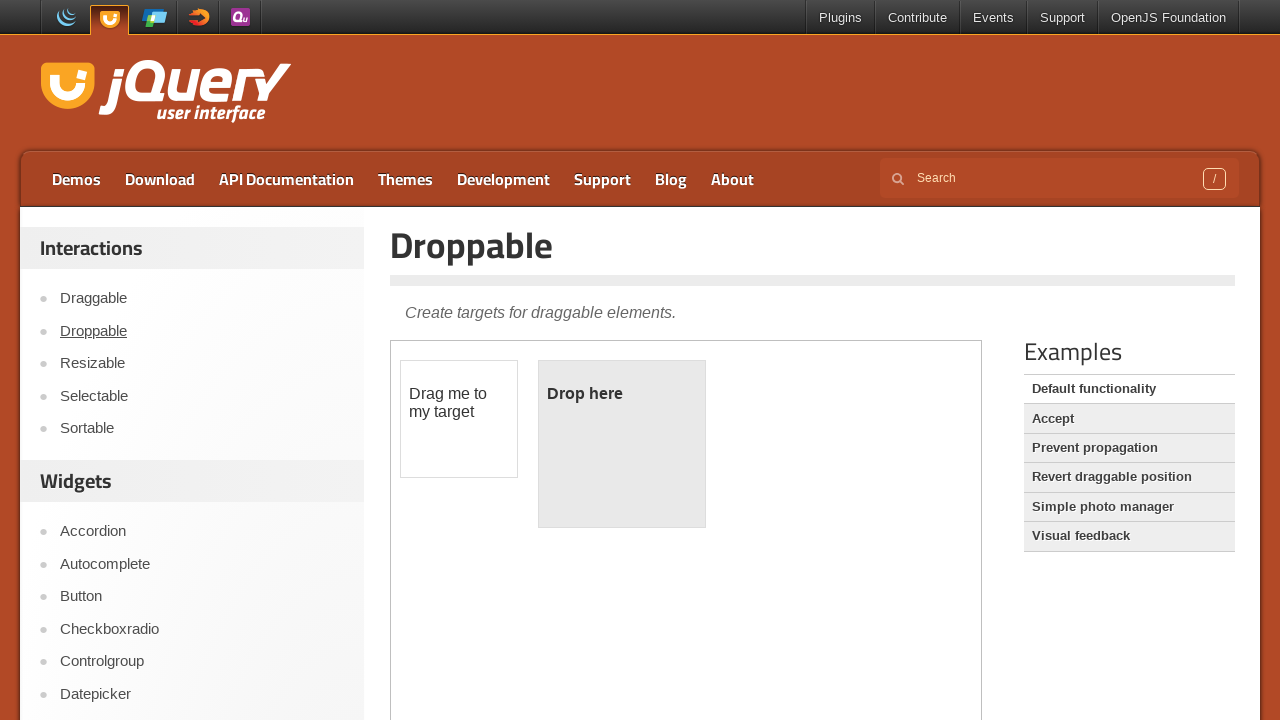

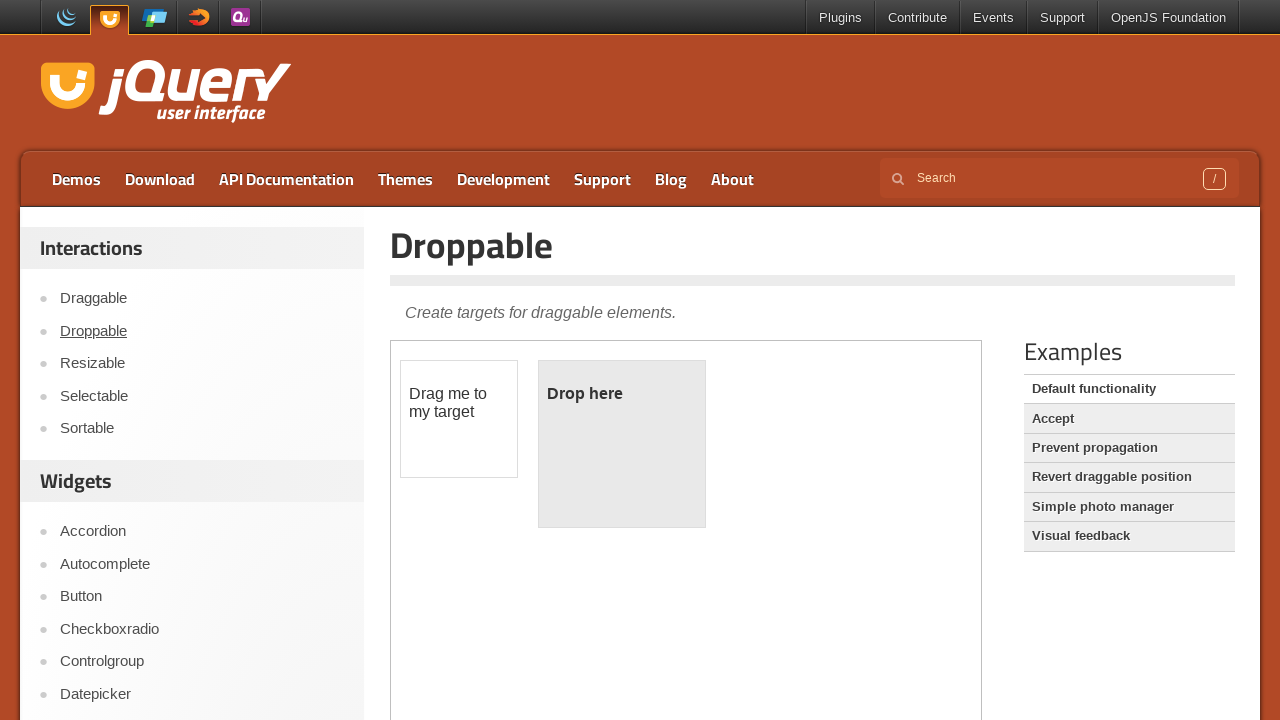